Tests element visibility on a form page, filling email and education fields if elements are displayed, and clicking age radio button

Starting URL: https://automationfc.github.io/basic-form/index.html

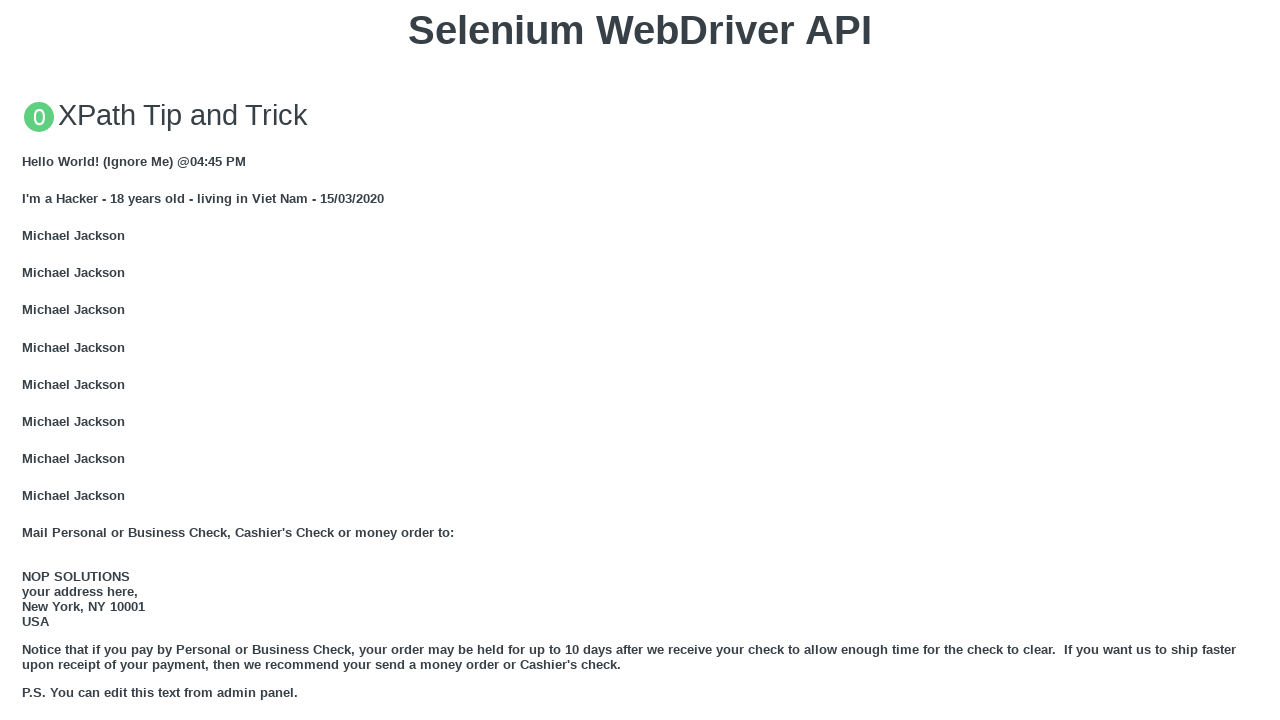

Checked visibility of email field
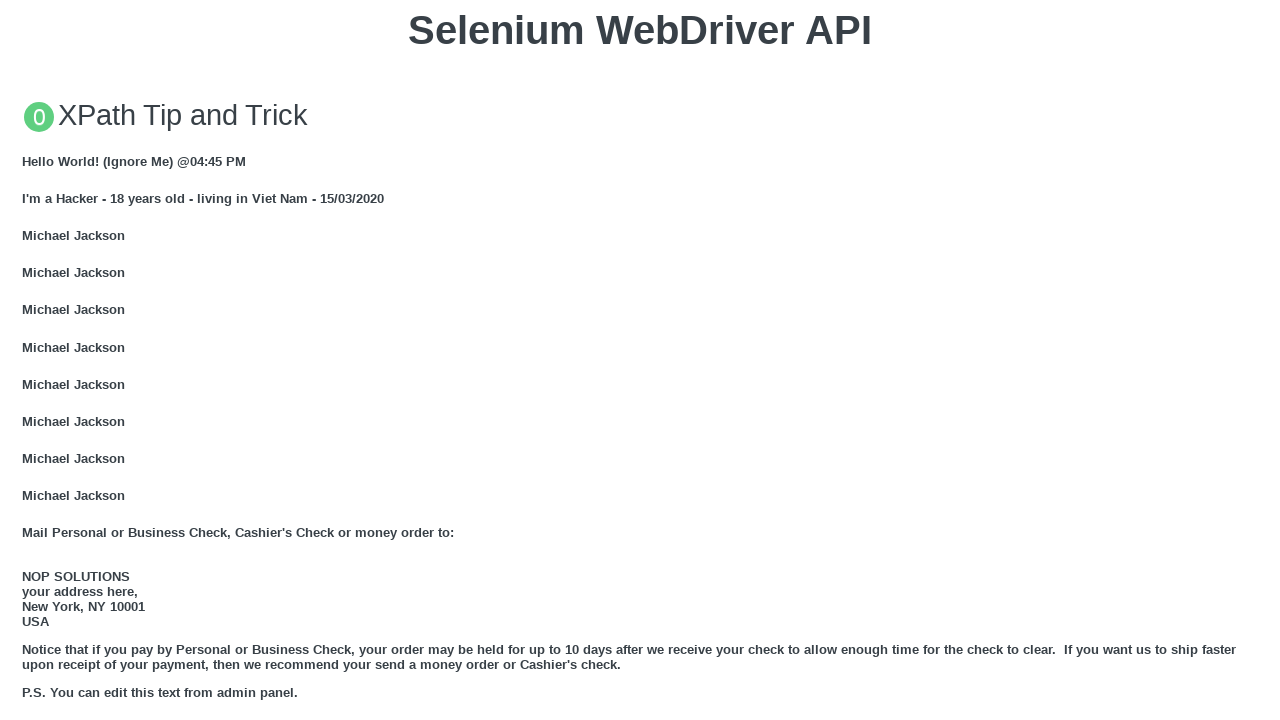

Filled email field with 'Automation Testing' on #mail
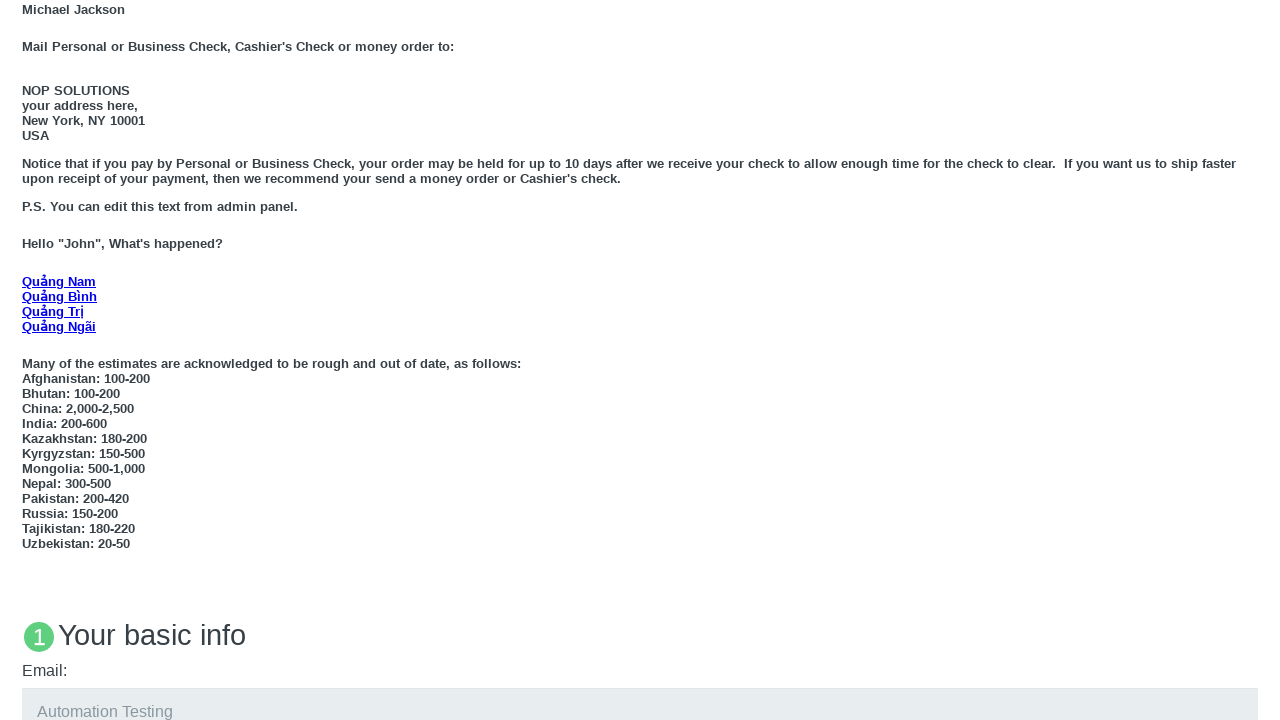

Checked visibility of 'Under 18' radio button
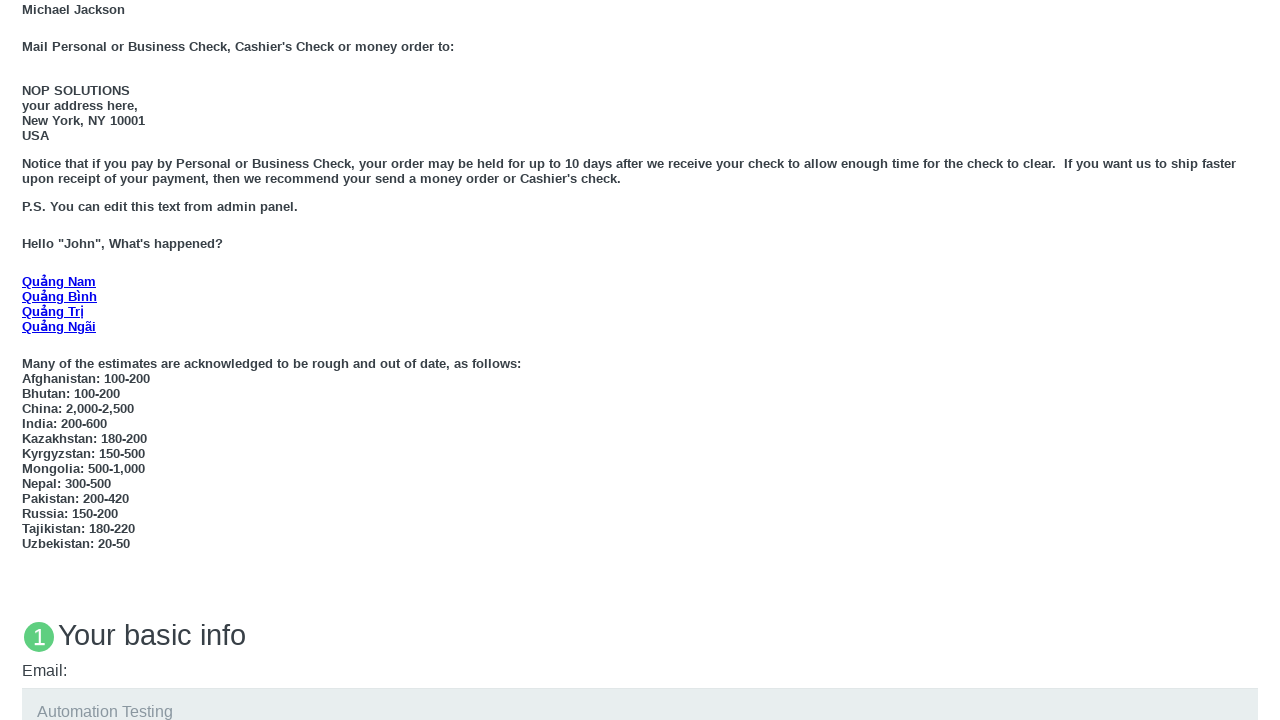

Clicked 'Under 18' age radio button at (76, 360) on text='Under 18'
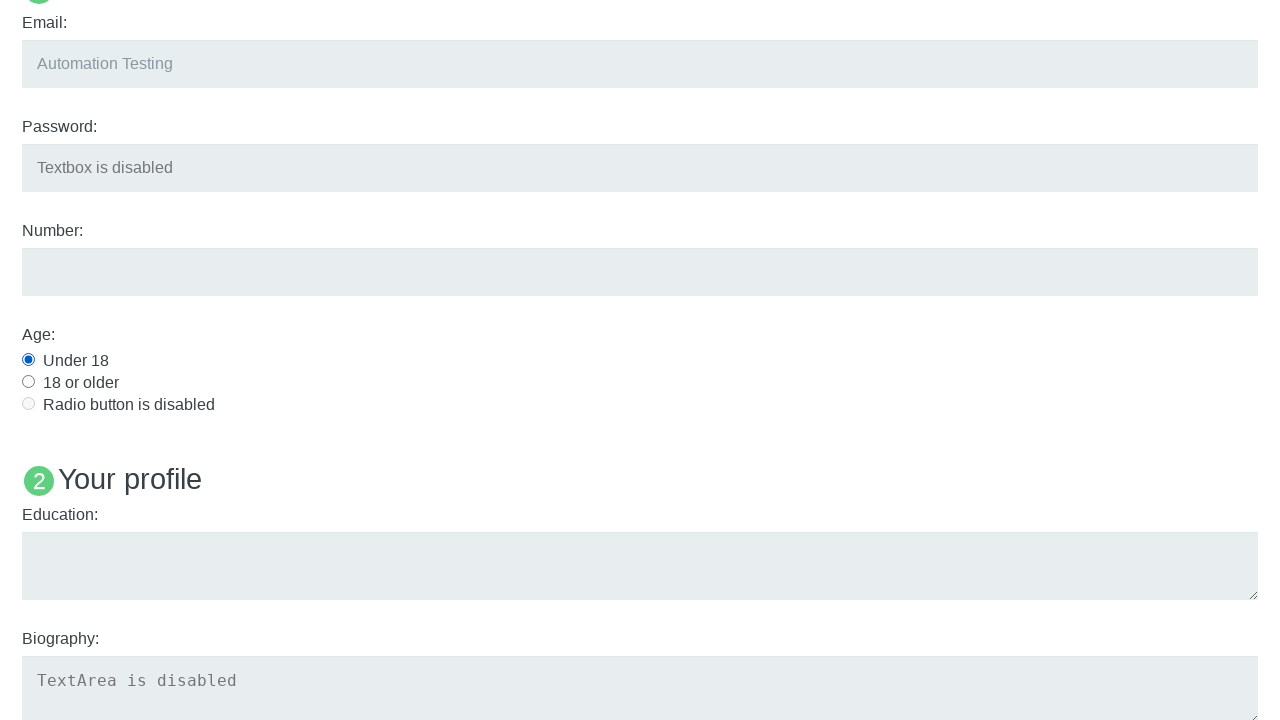

Checked visibility of education field
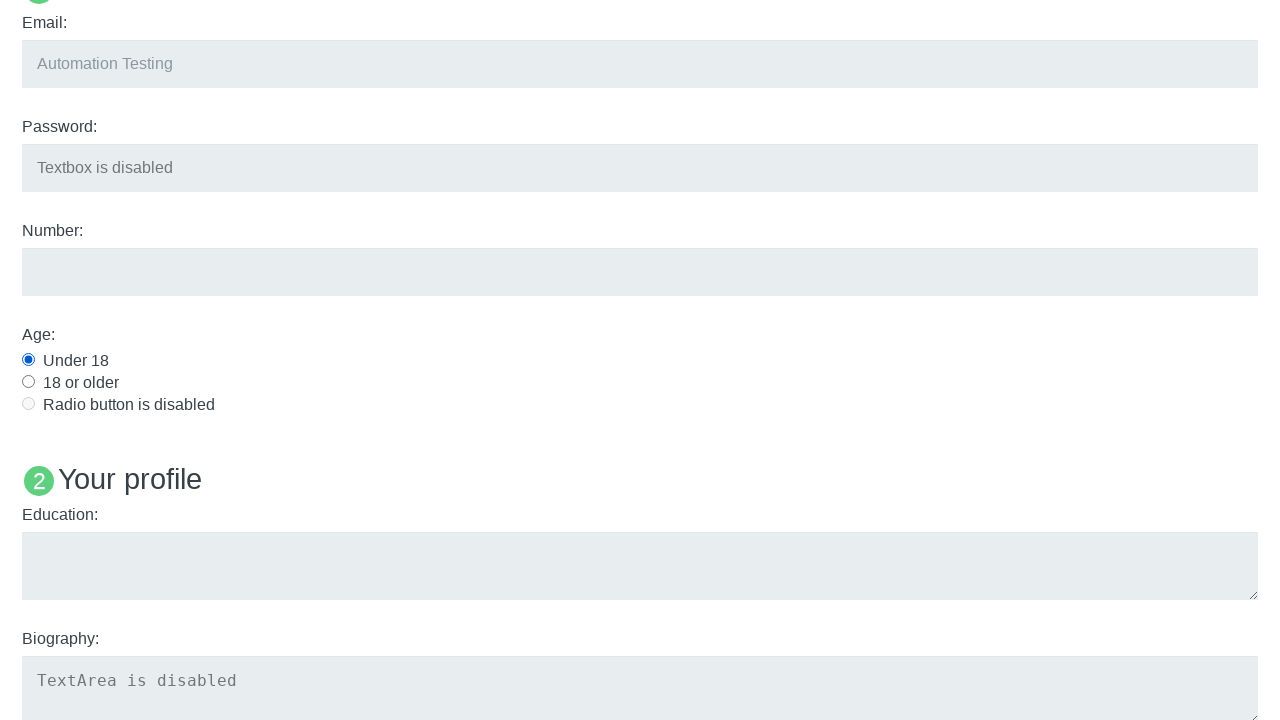

Filled education field with 'Automation Testing' on #edu
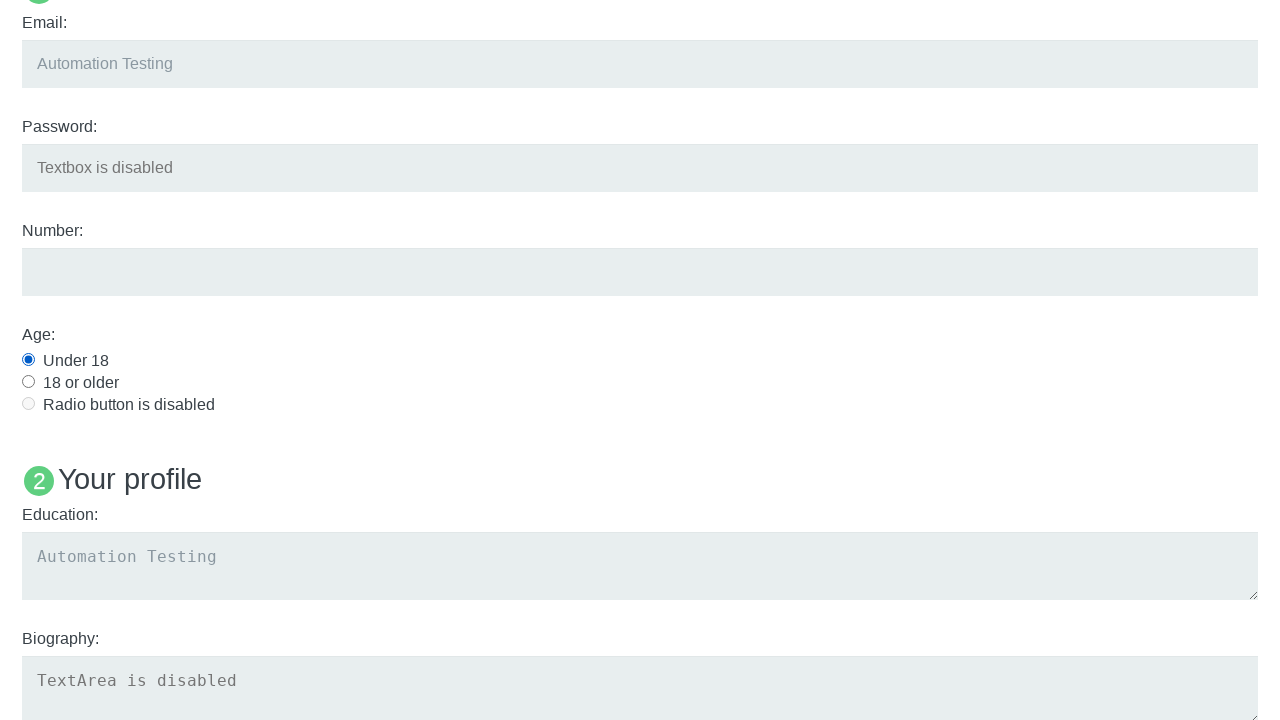

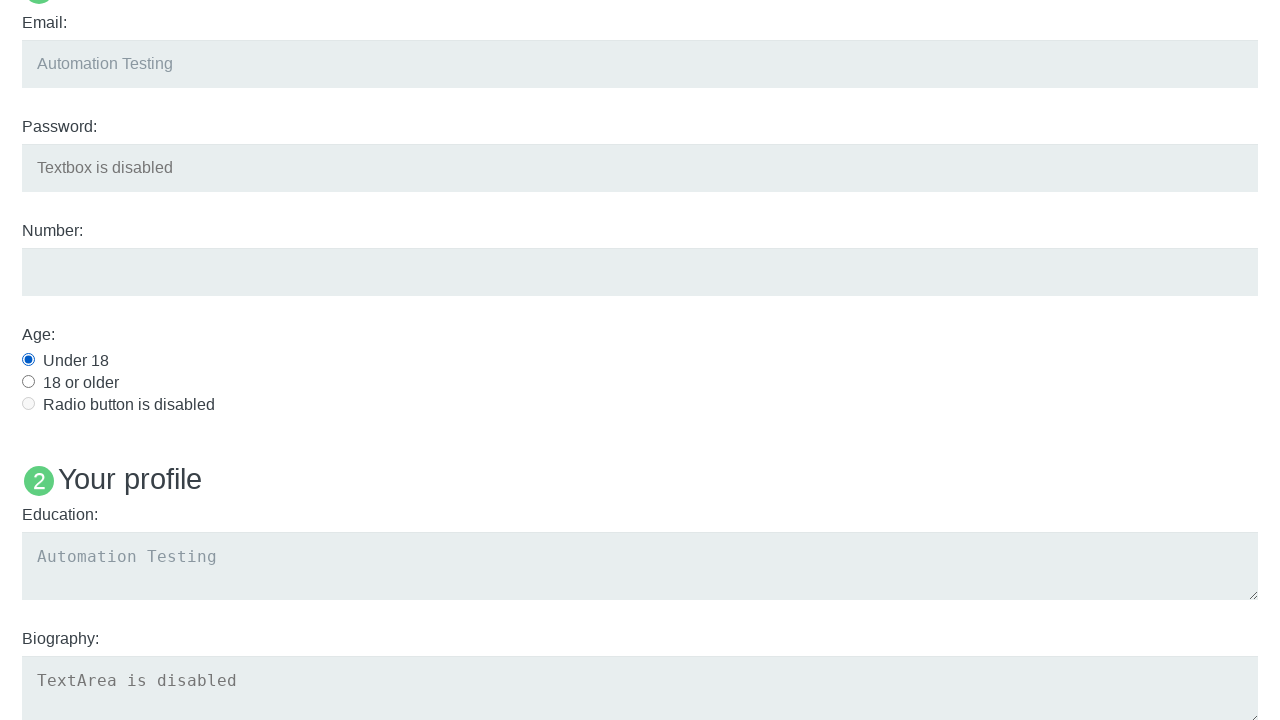